Tests highlighting an element on the page by finding an element by ID and applying a temporary red dashed border style to it using JavaScript execution.

Starting URL: http://the-internet.herokuapp.com/large

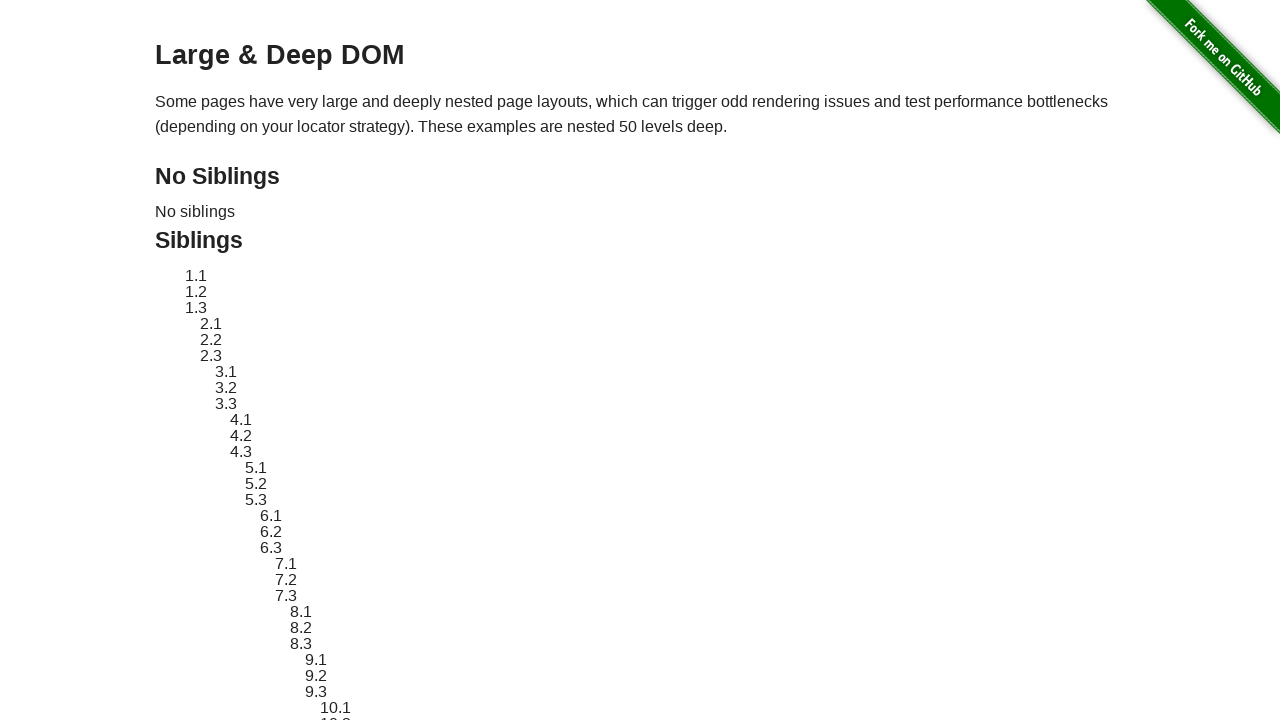

Located element with ID 'sibling-2.3'
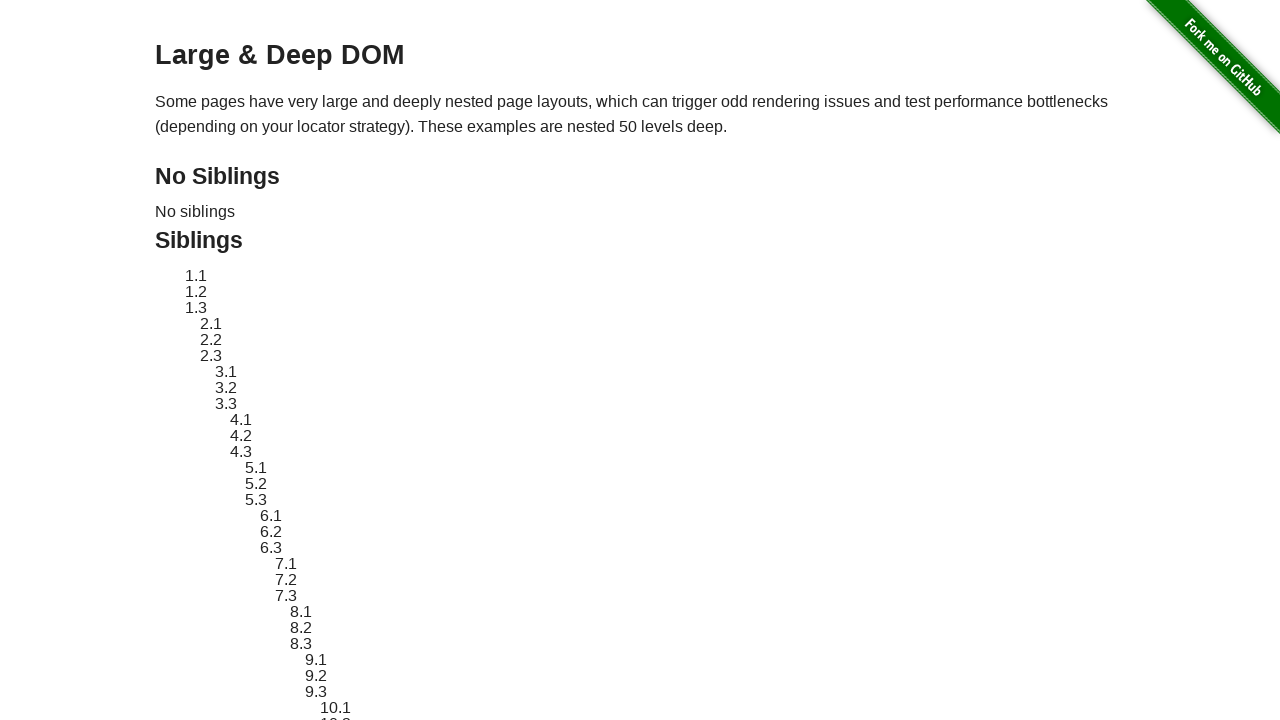

Element became visible
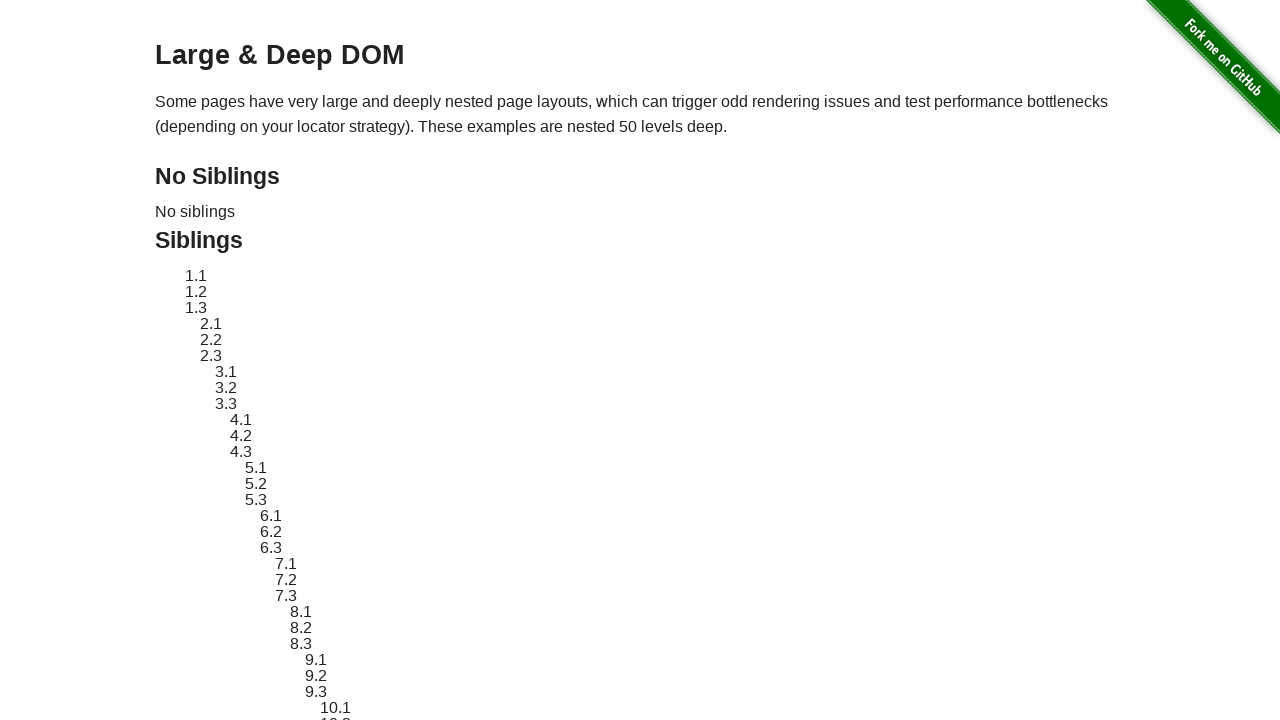

Retrieved original style attribute
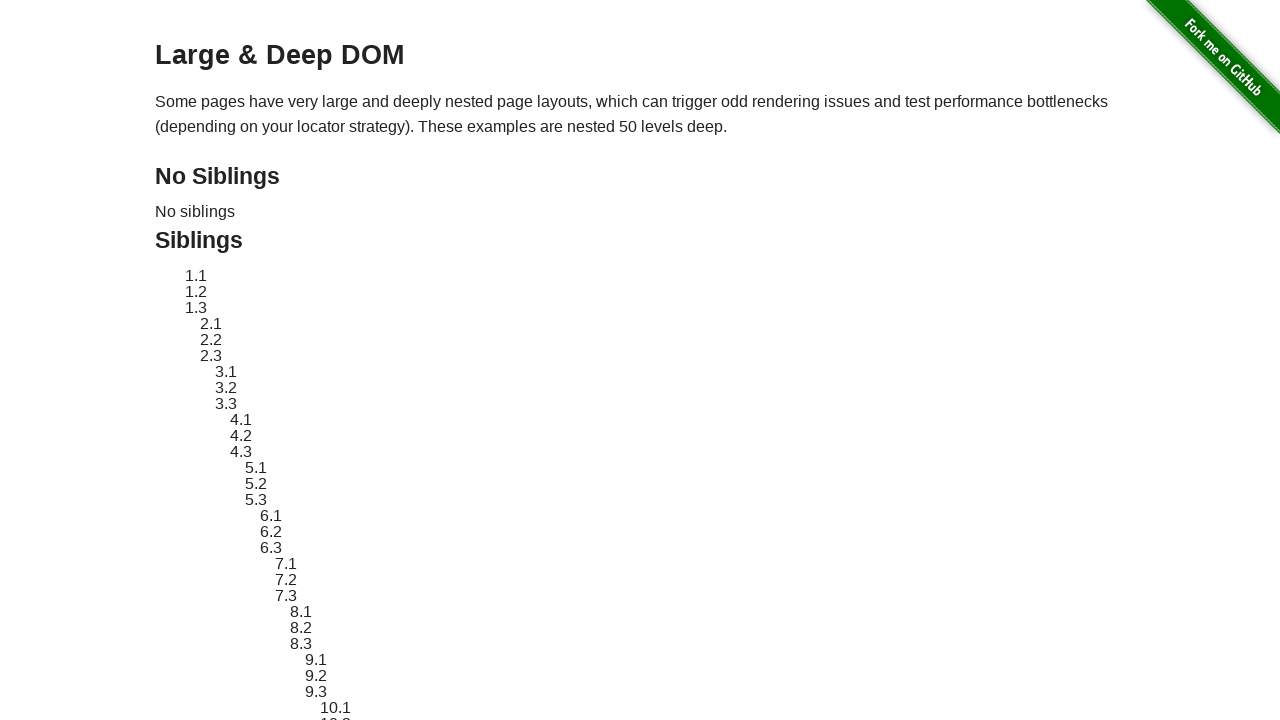

Applied red dashed border highlight to element
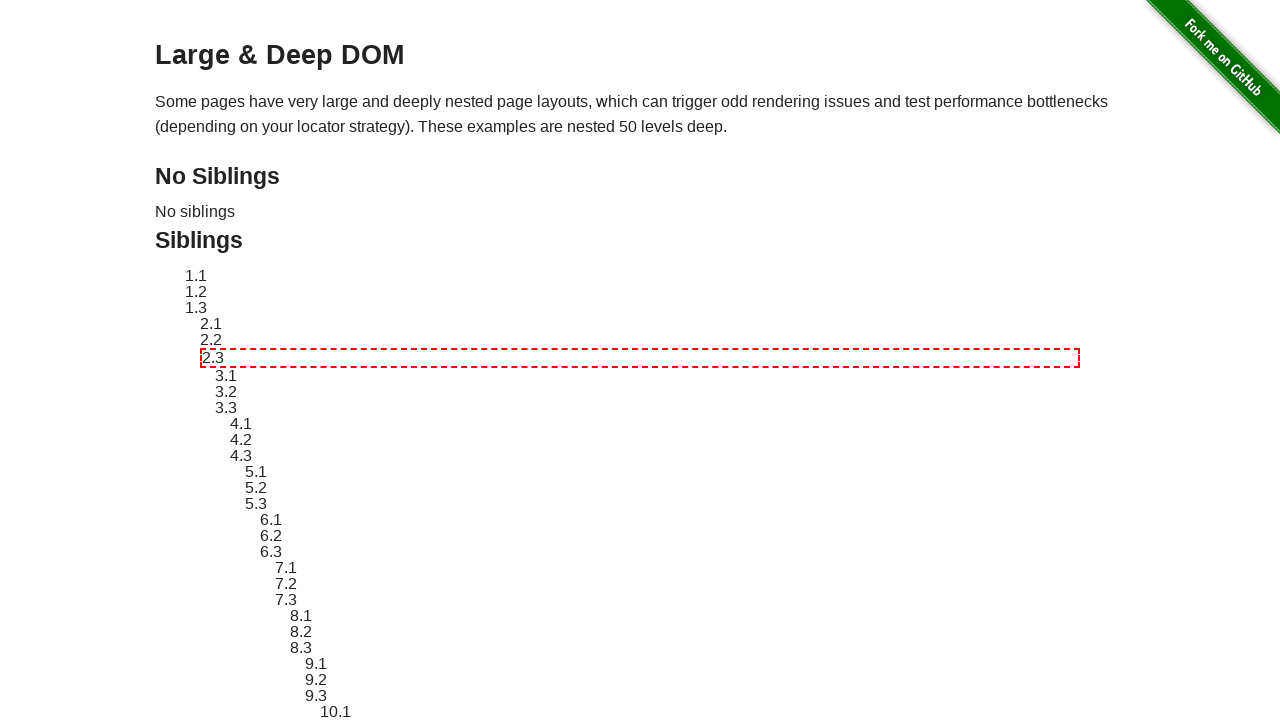

Waited 3 seconds to display highlight effect
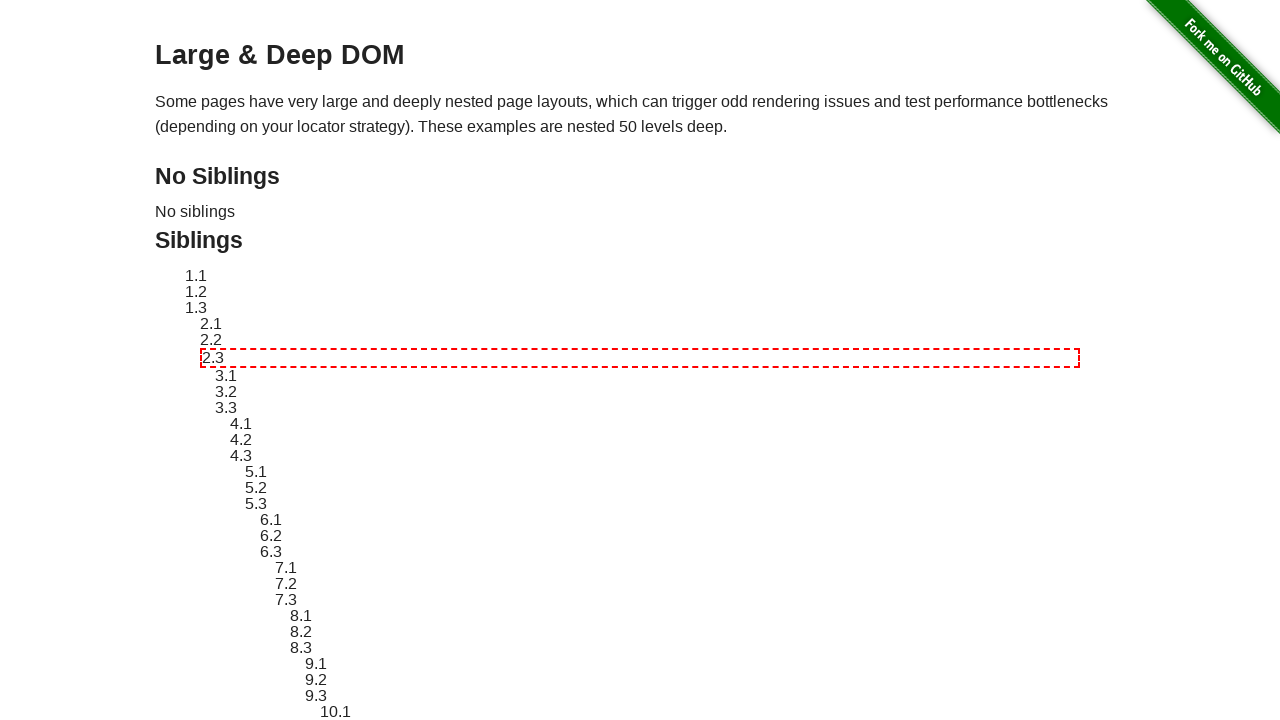

Reverted element style to original state
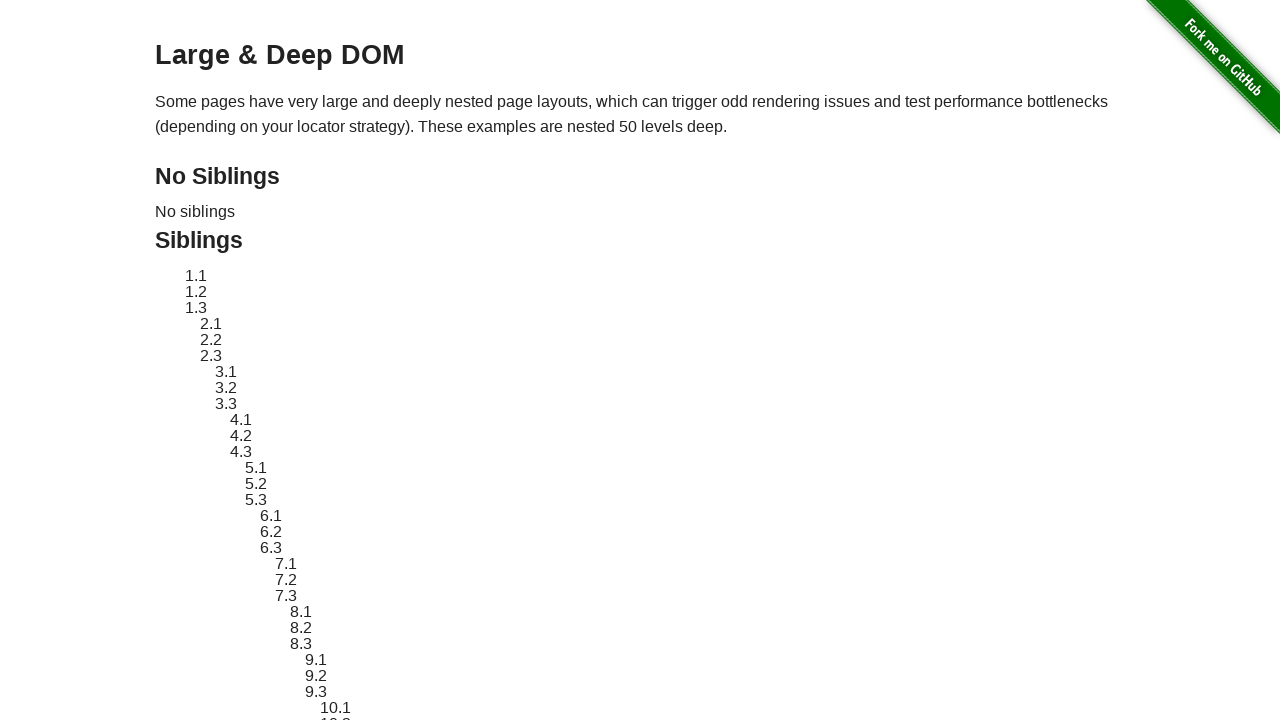

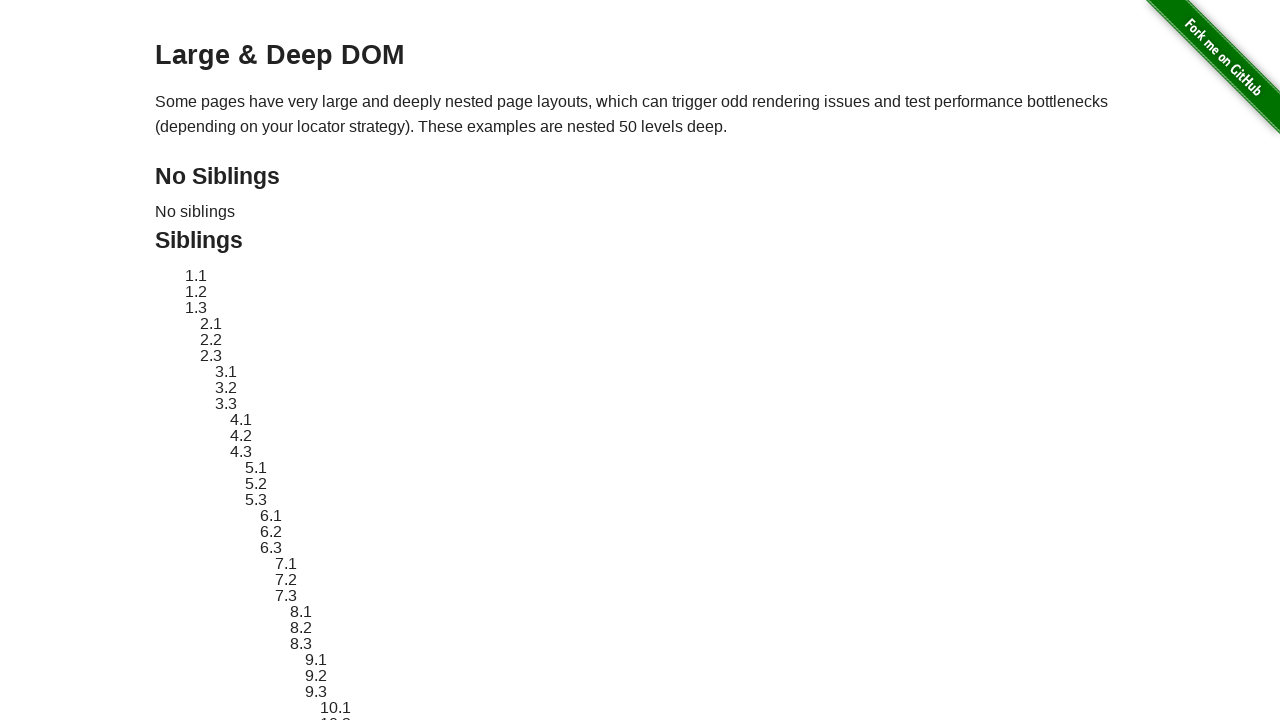